Tests various link interactions including navigation, checking broken links, and counting links on a page

Starting URL: https://www.leafground.com/link.xhtml

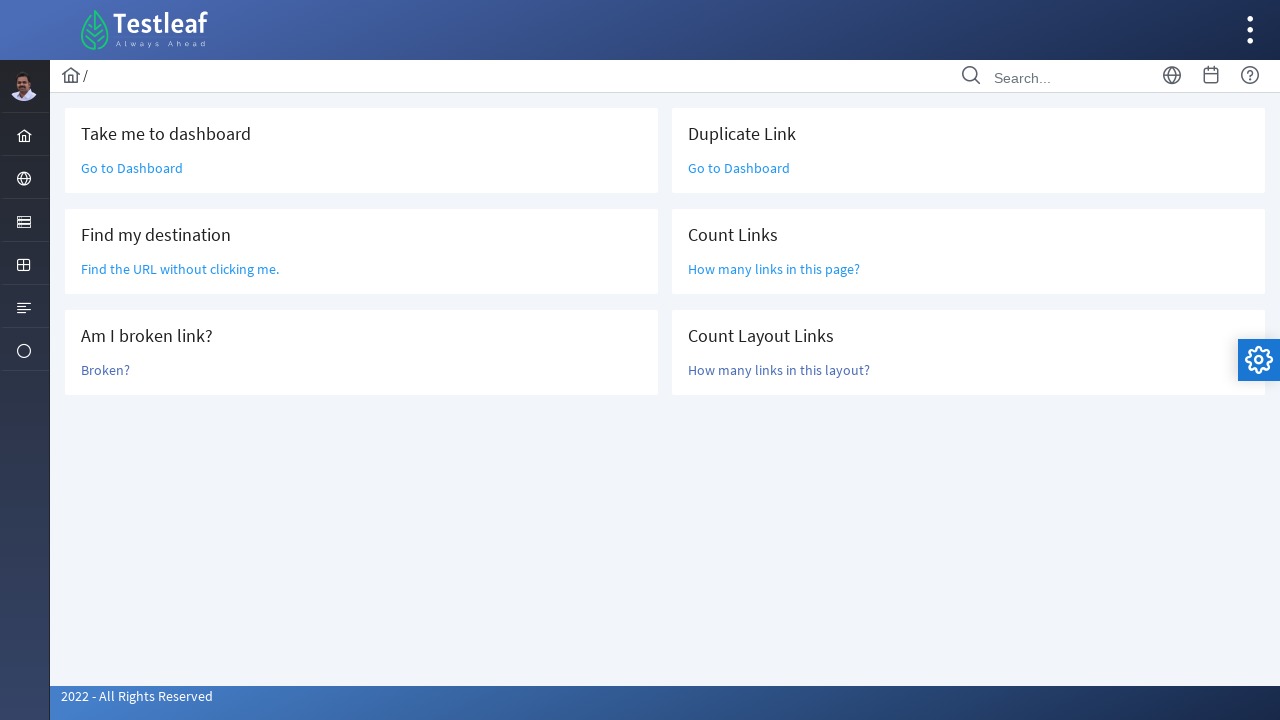

Clicked 'Go to Dashboard' link at (132, 168) on text='Go to Dashboard'
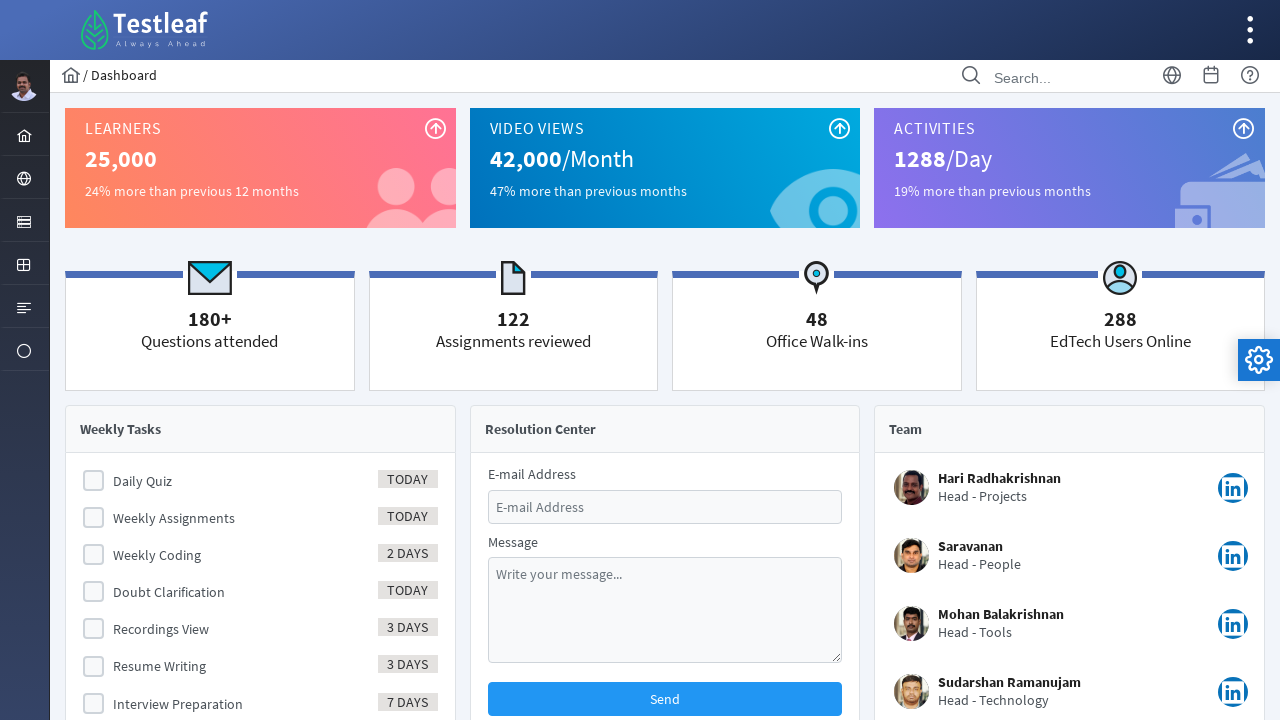

Waited 2 seconds for page load
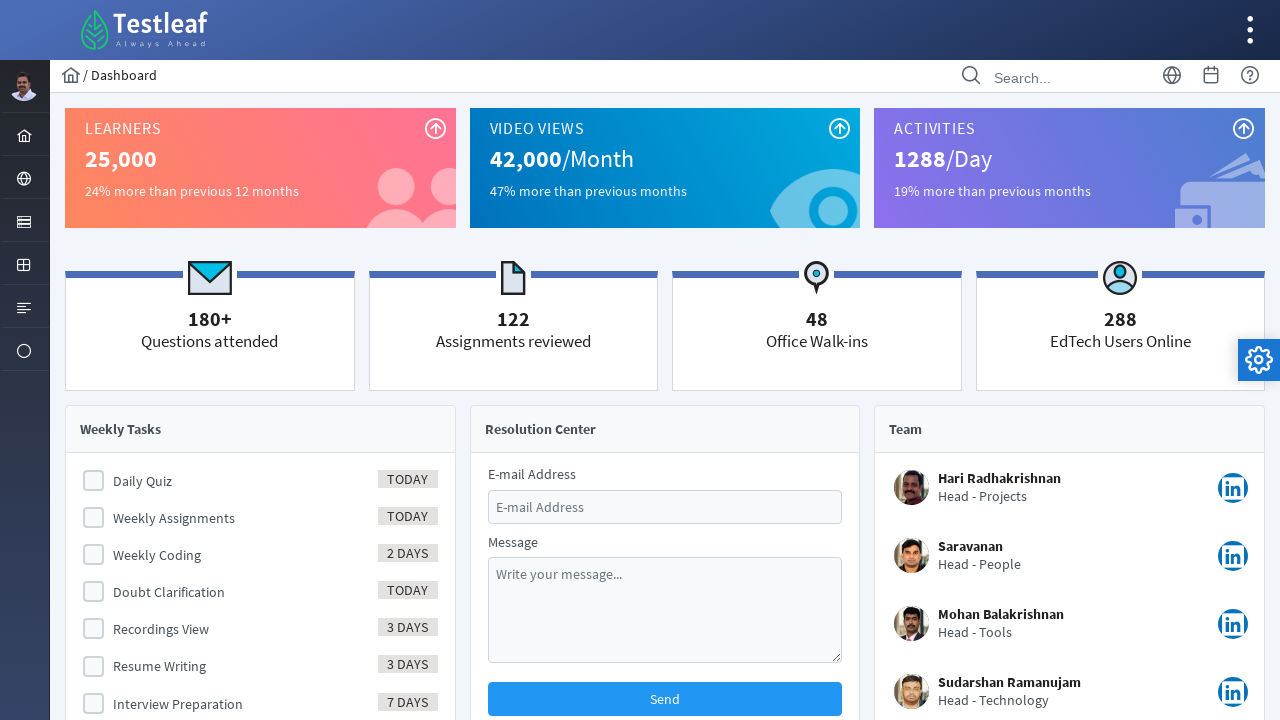

Navigated back to previous page
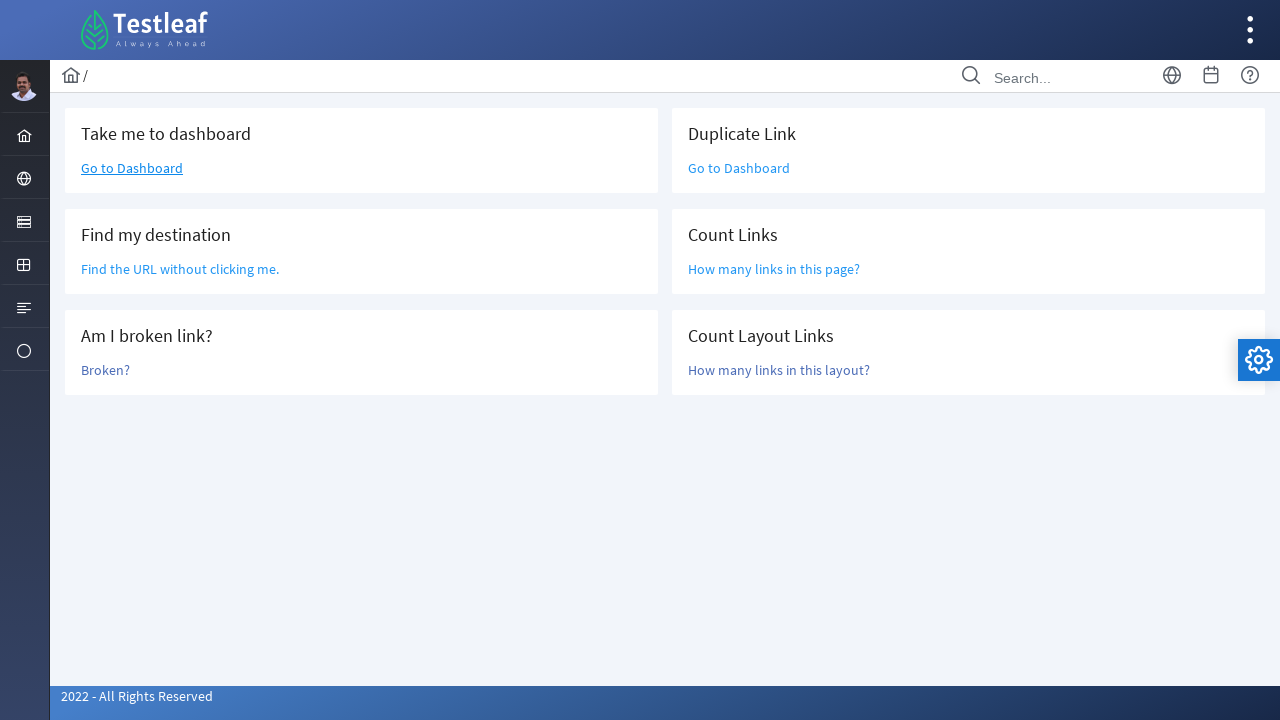

Waited 2 seconds for page load
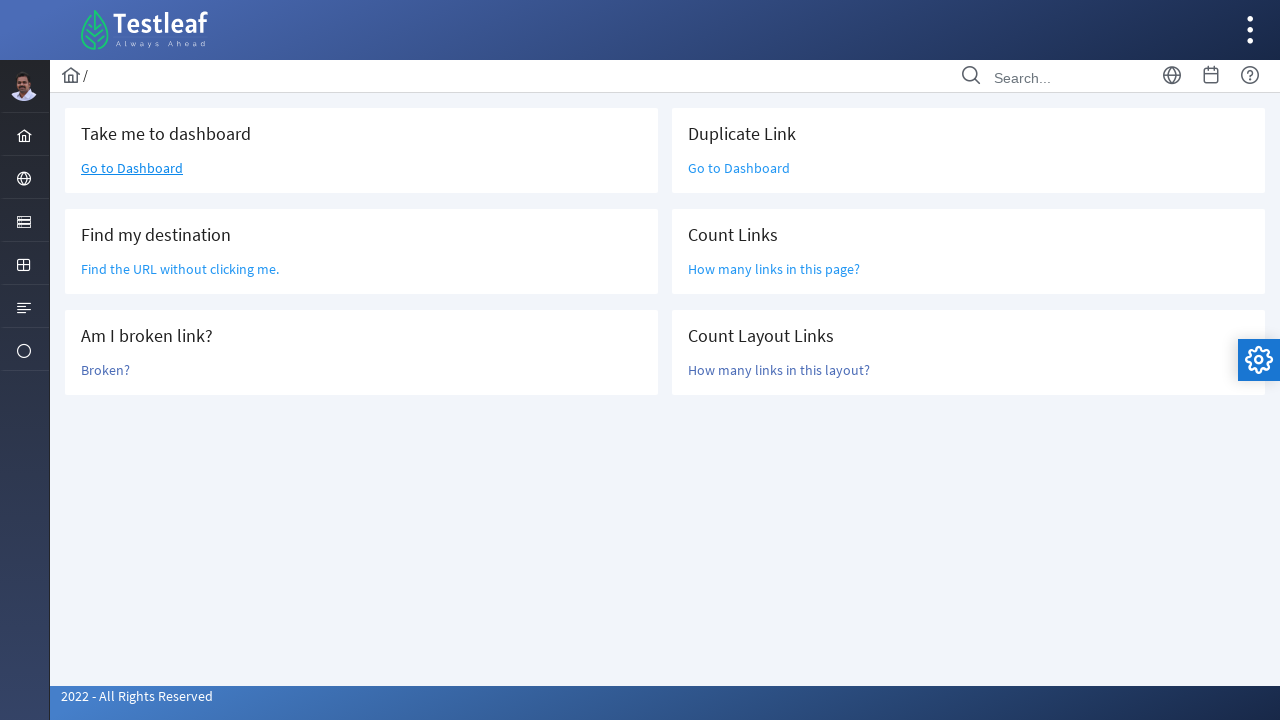

Located 'Find the URL' link element
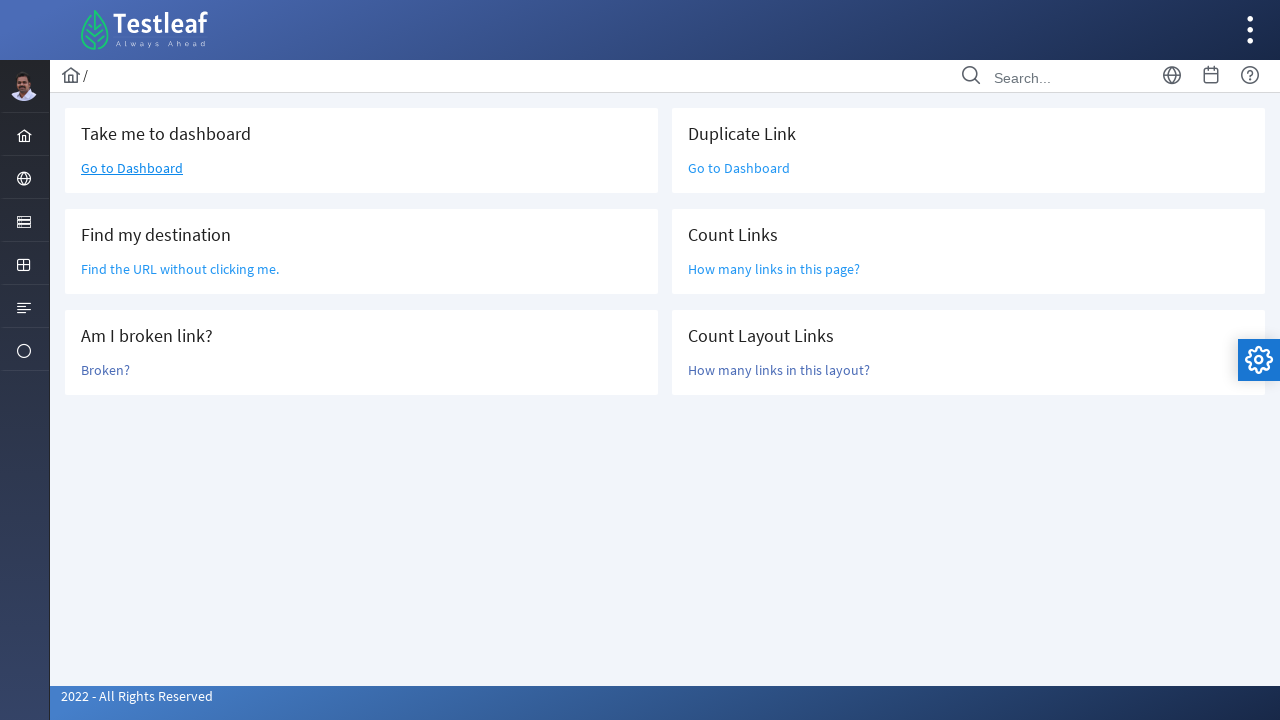

Retrieved href attribute: /grid.xhtml
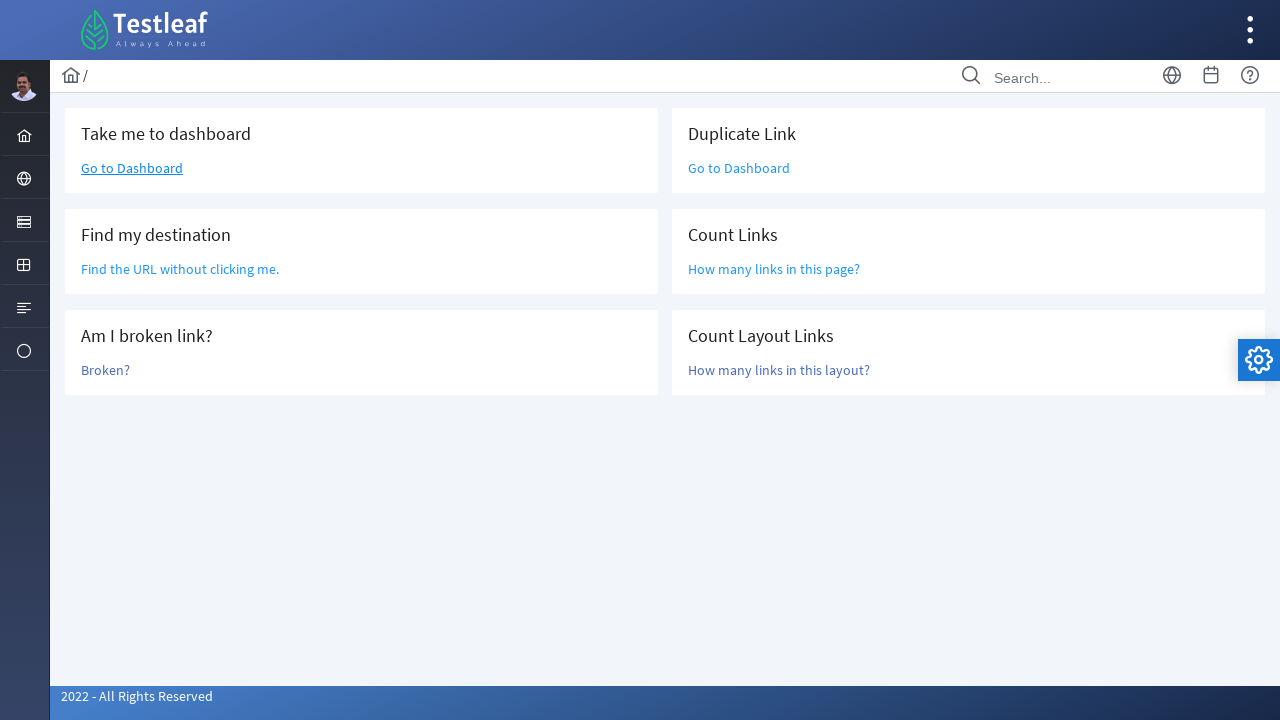

Clicked 'Broken?' link to check if it's broken at (106, 370) on text='Broken?'
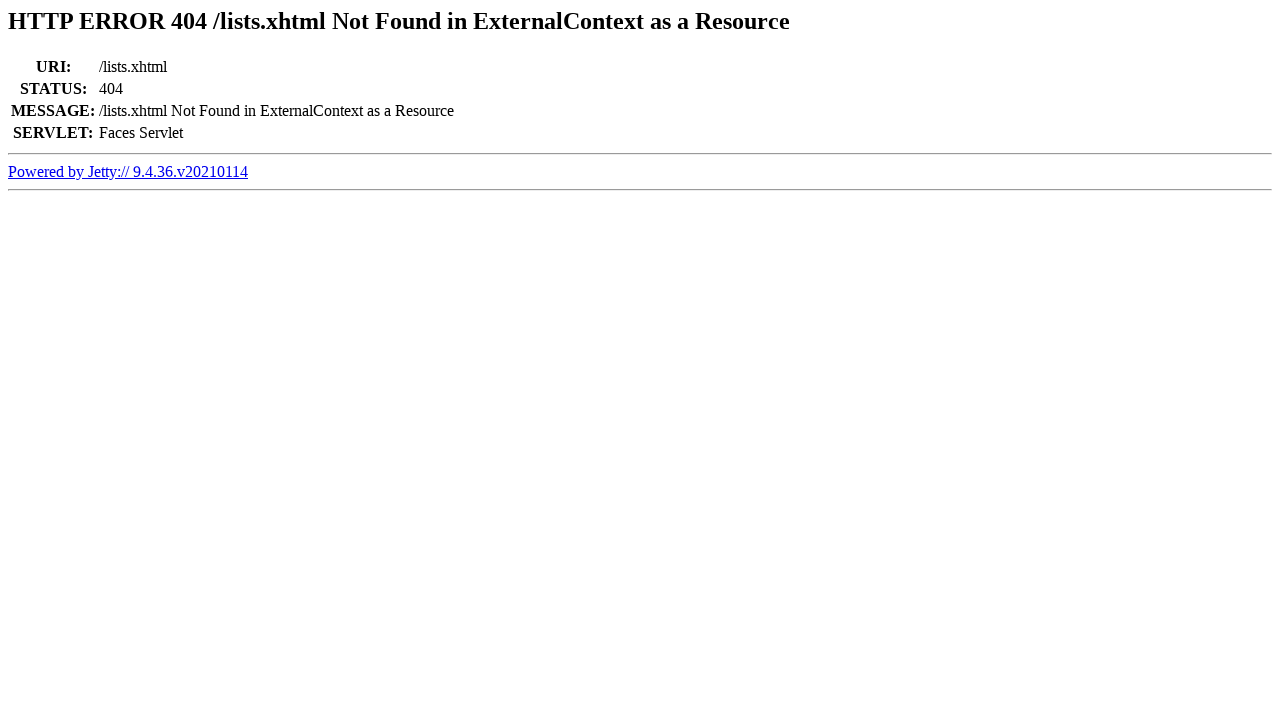

Retrieved page title: Error 404 /lists.xhtml Not Found in ExternalContext as a Resource
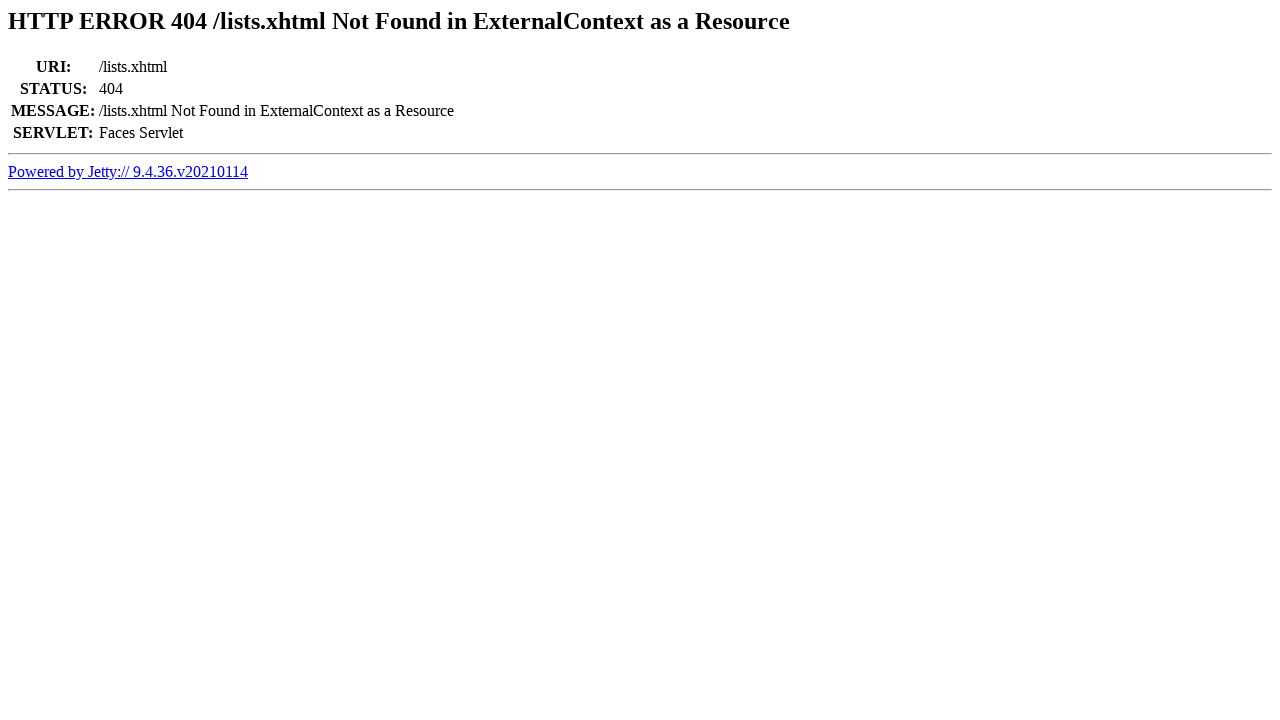

Confirmed link is broken (404 in title)
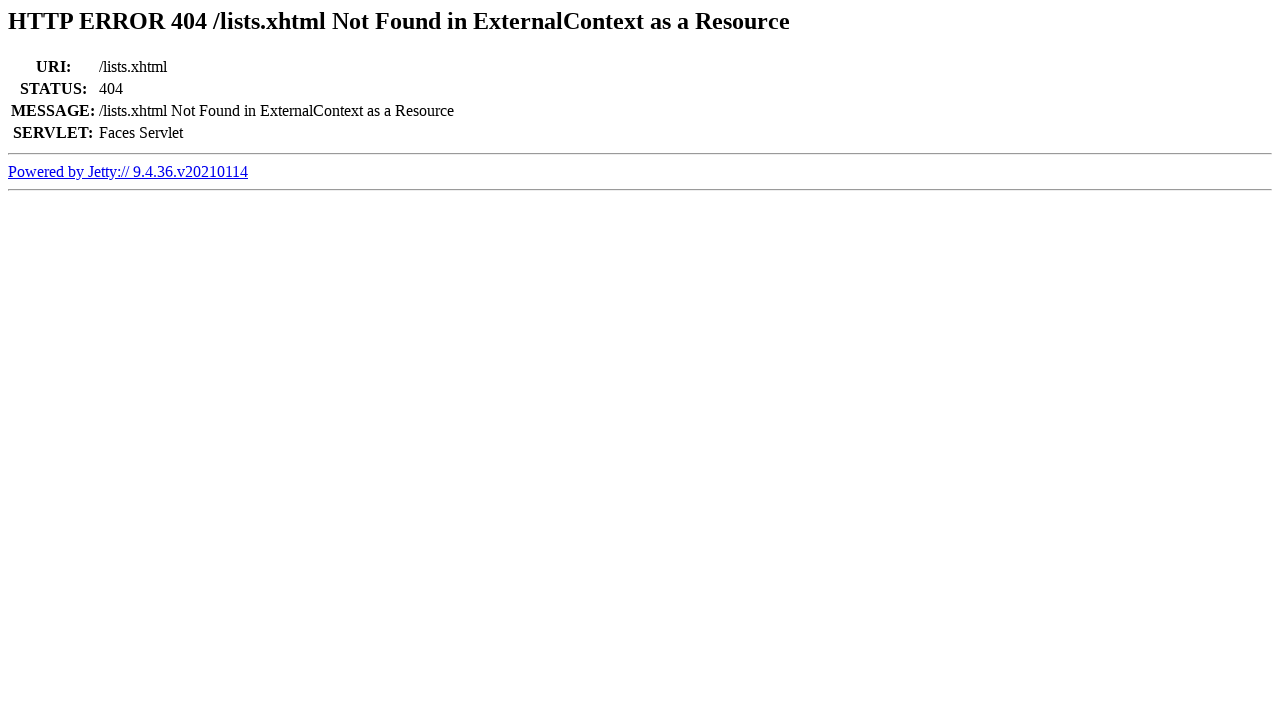

Navigated back to previous page
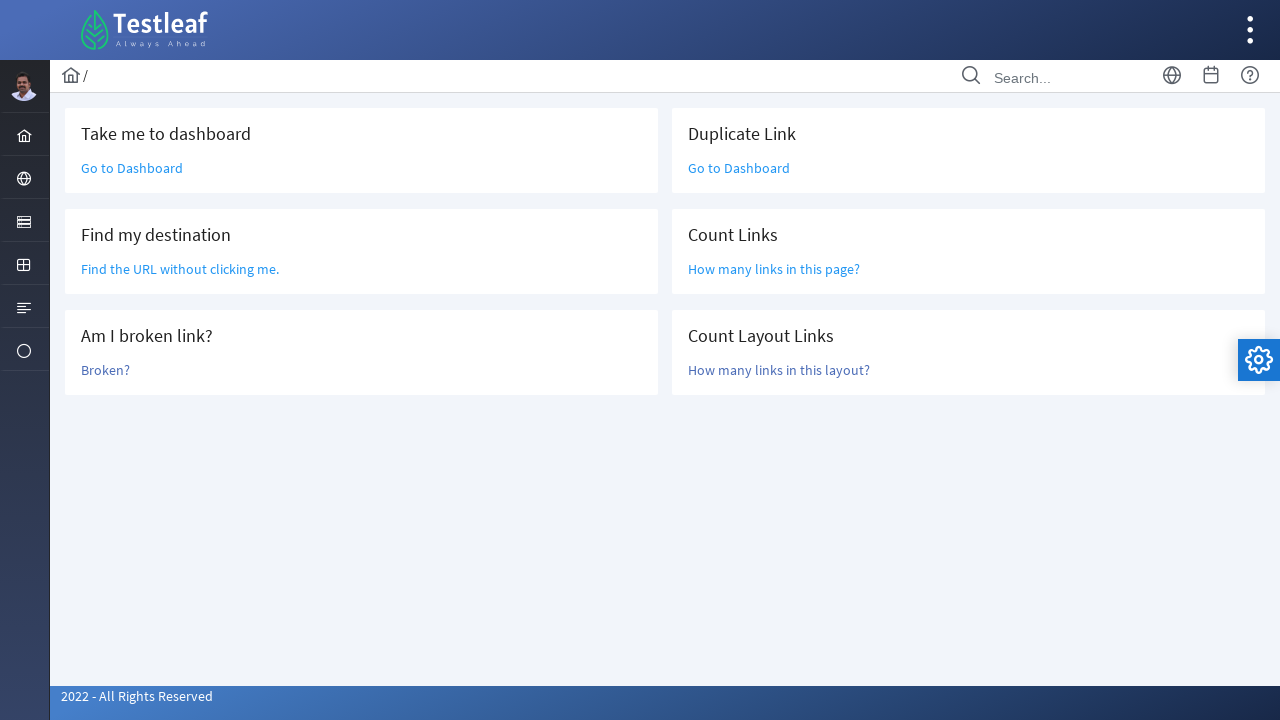

Clicked duplicate 'Go to Dashboard' link at (132, 168) on text='Go to Dashboard'
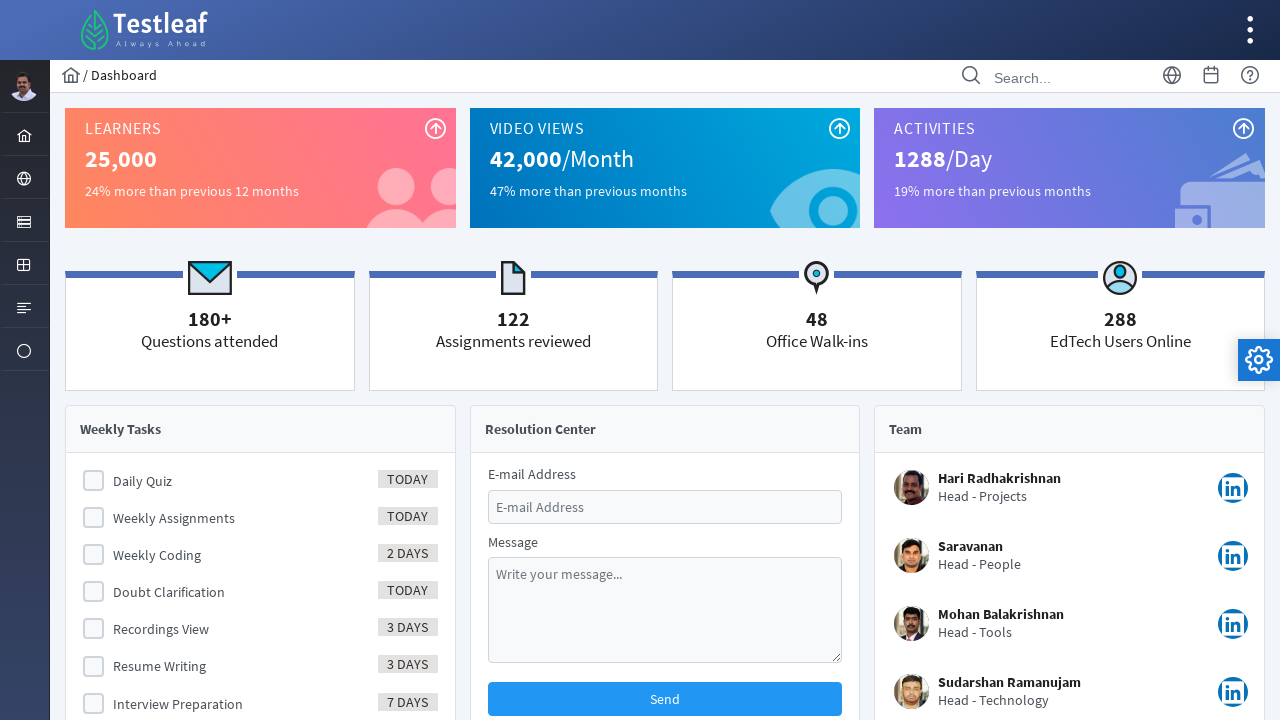

Waited 2 seconds for page load
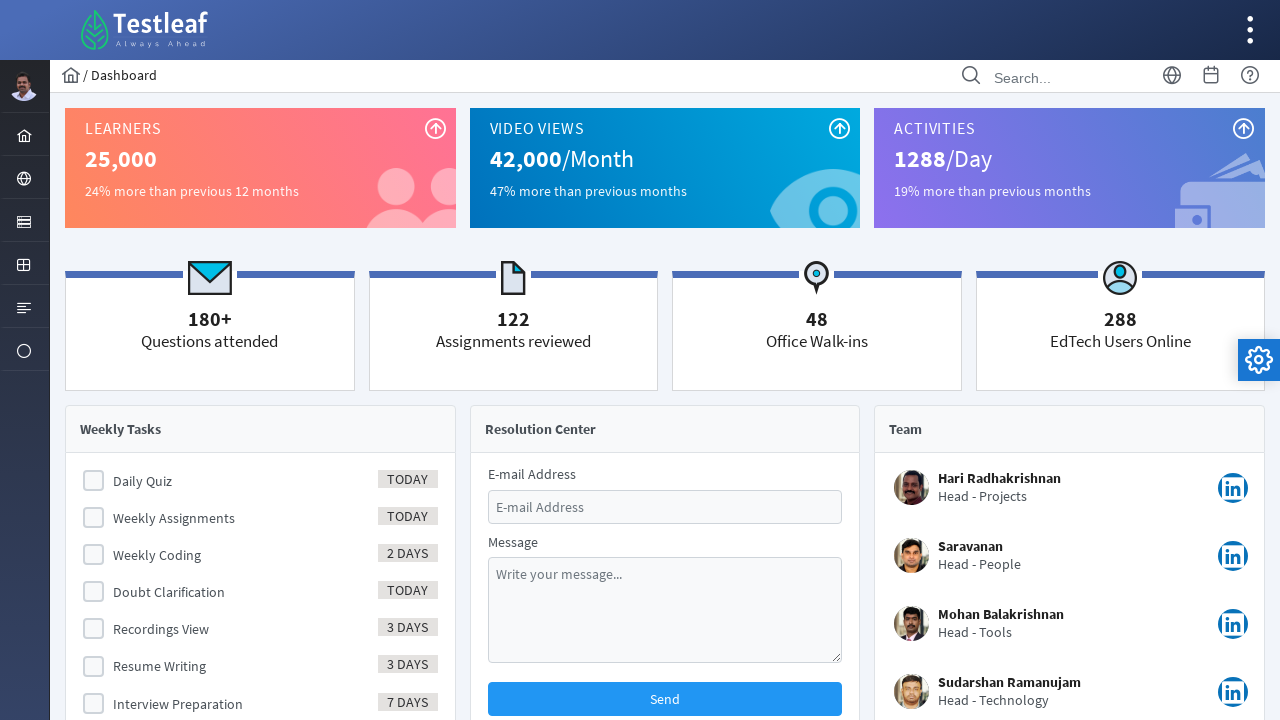

Navigated back to previous page
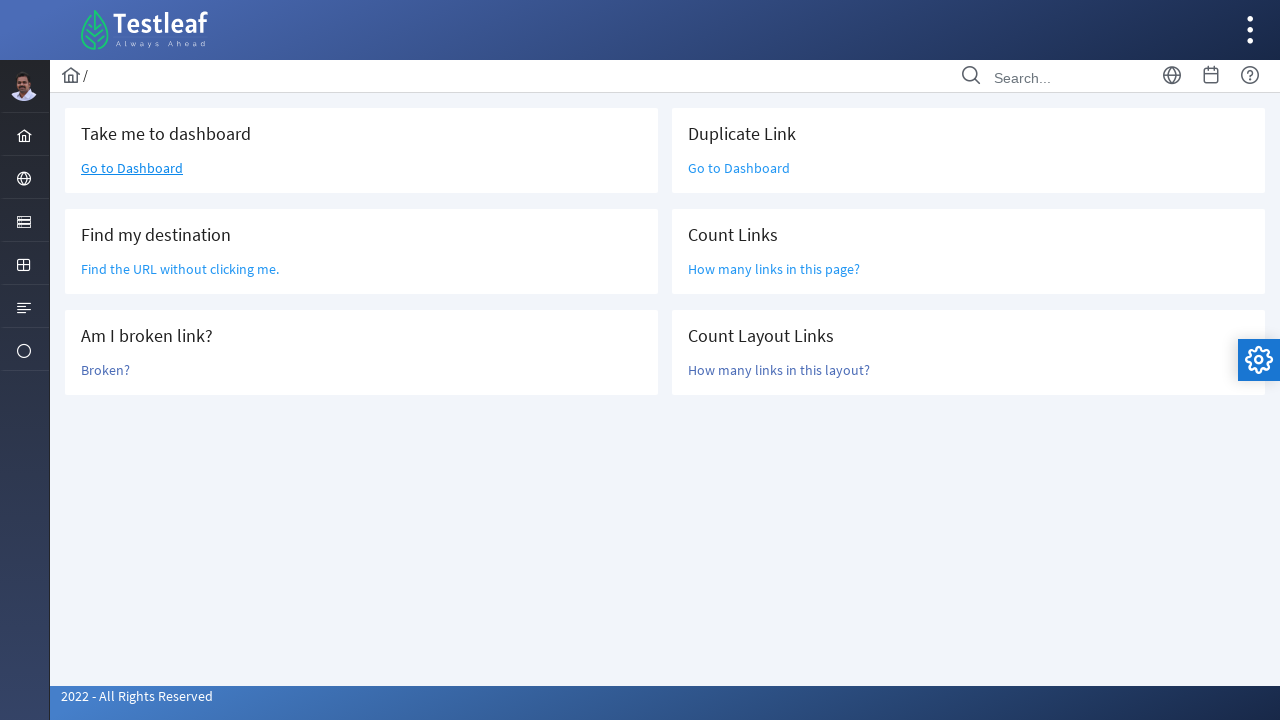

Located all link elements on the page
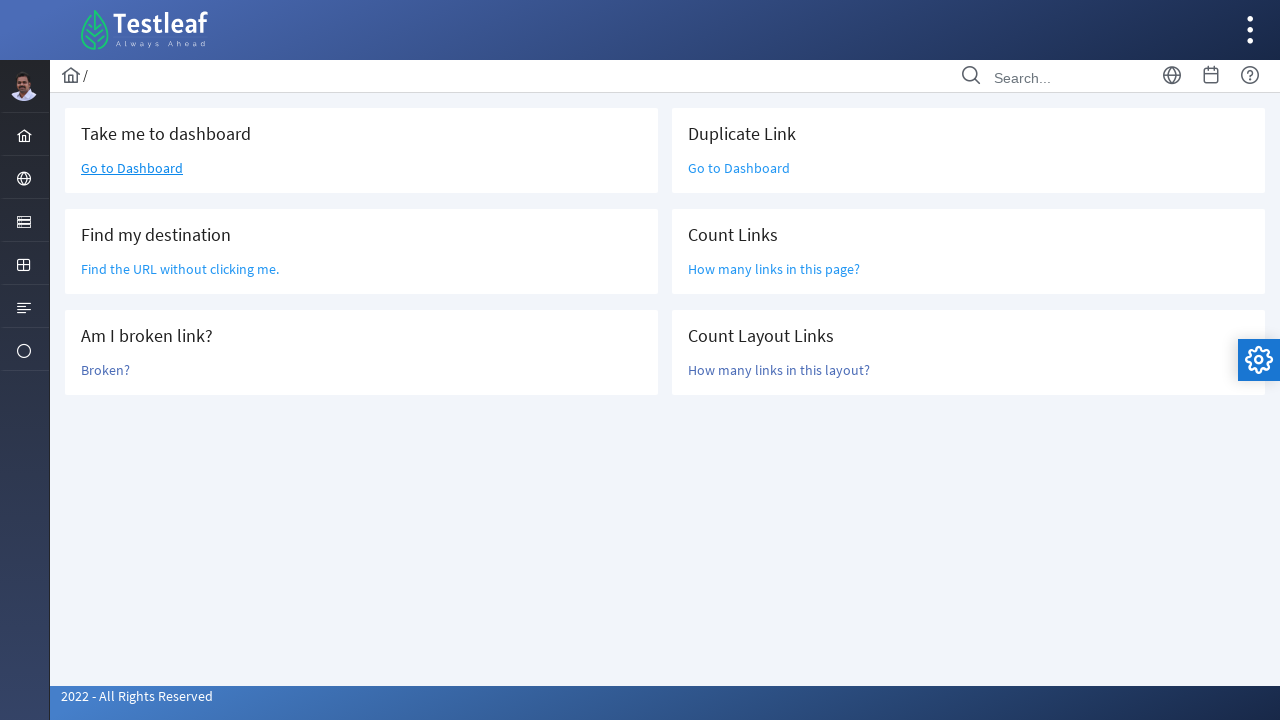

Counted total links on page: 47
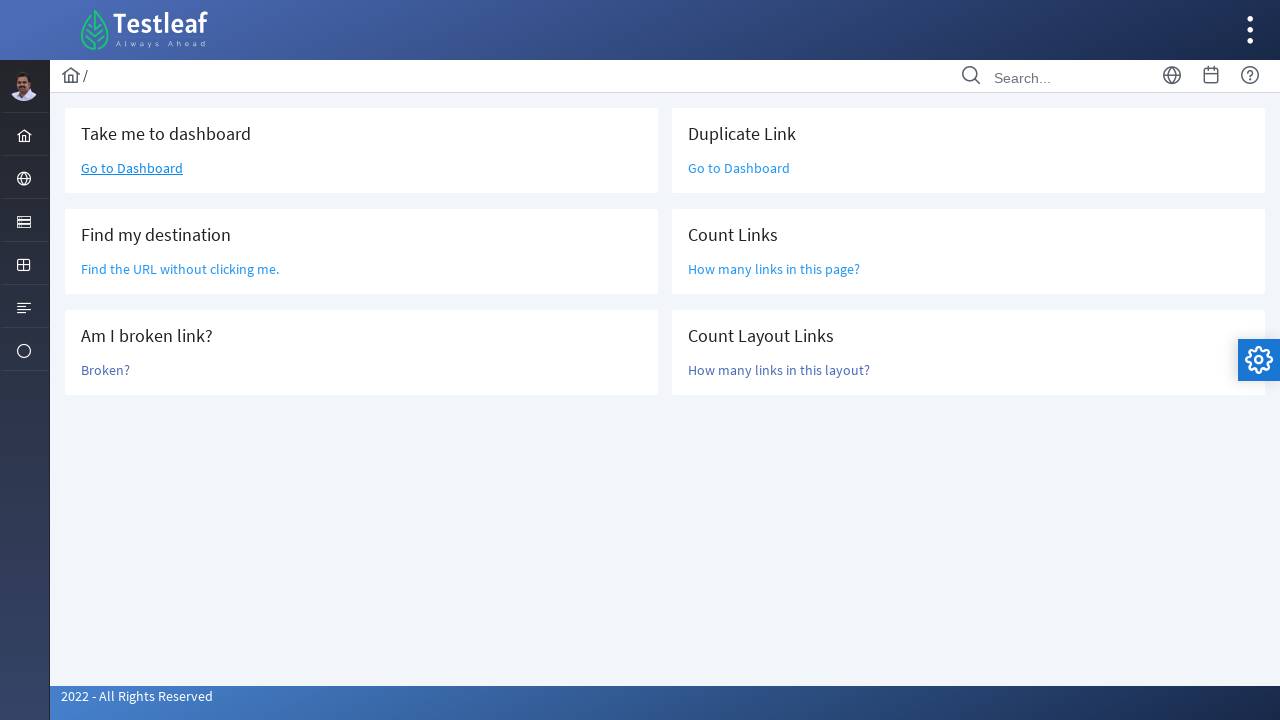

Located layout-main-content section
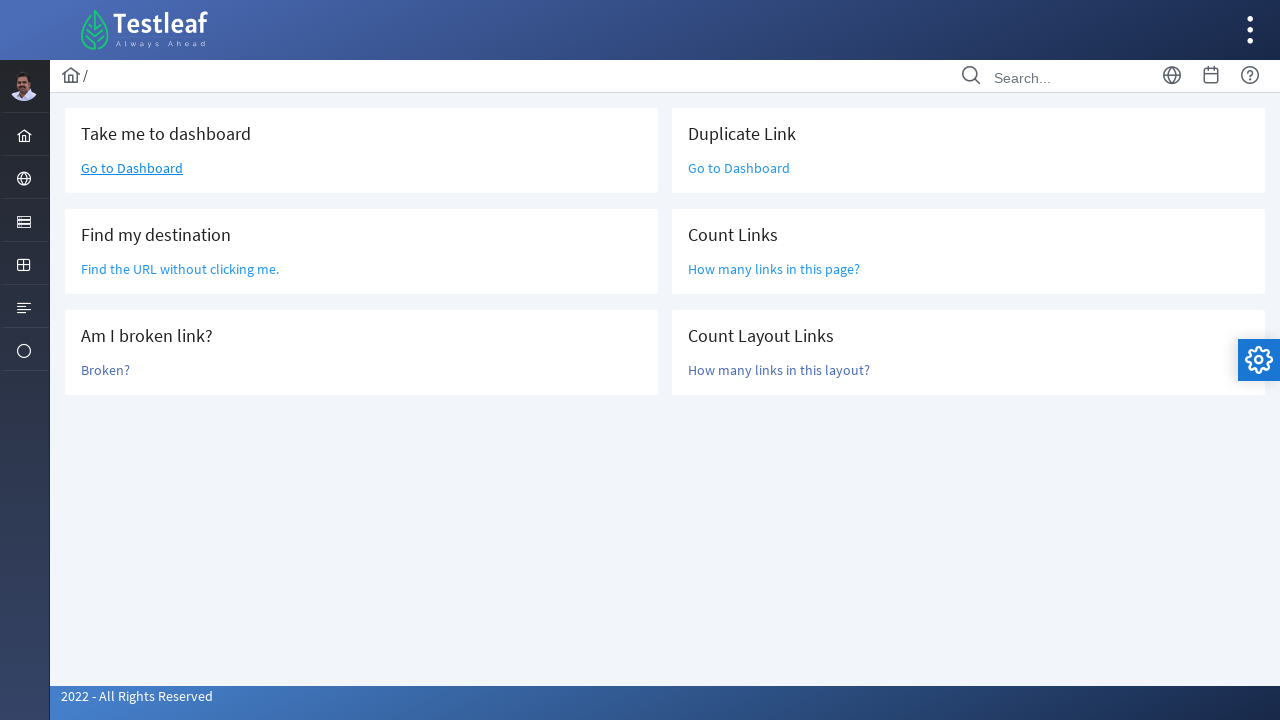

Located all links within layout section
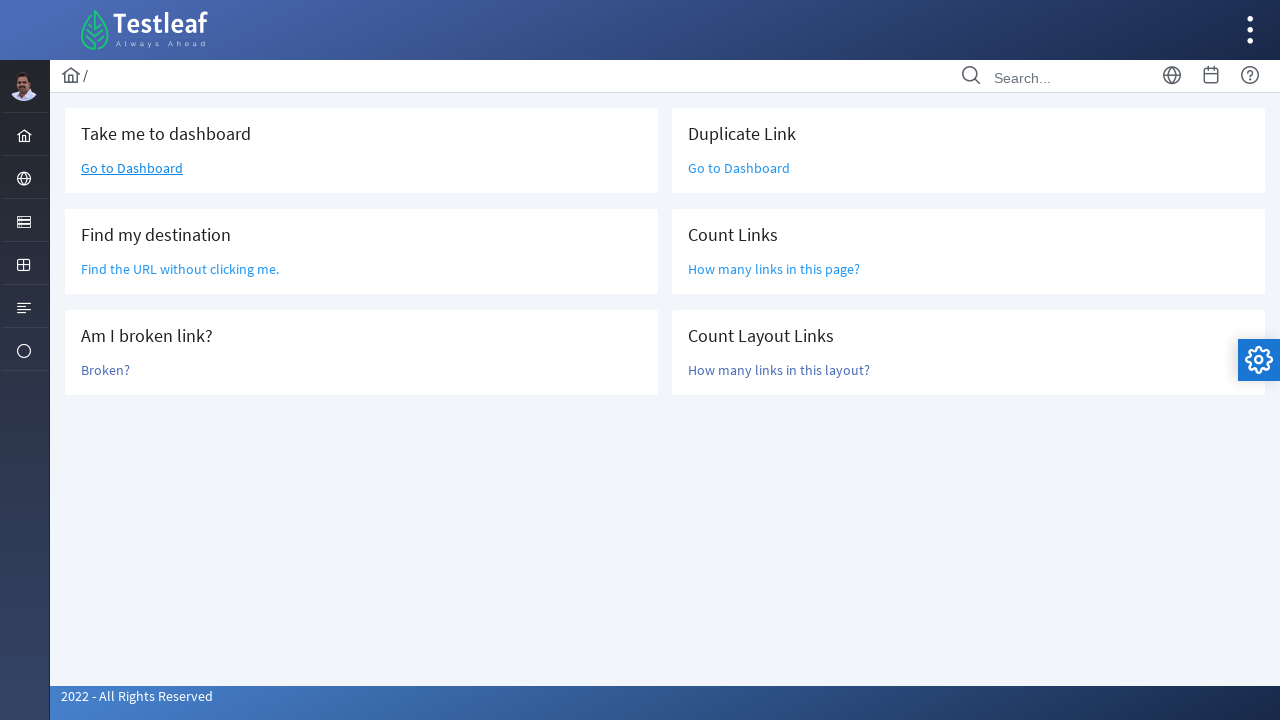

Counted links in layout section: 6
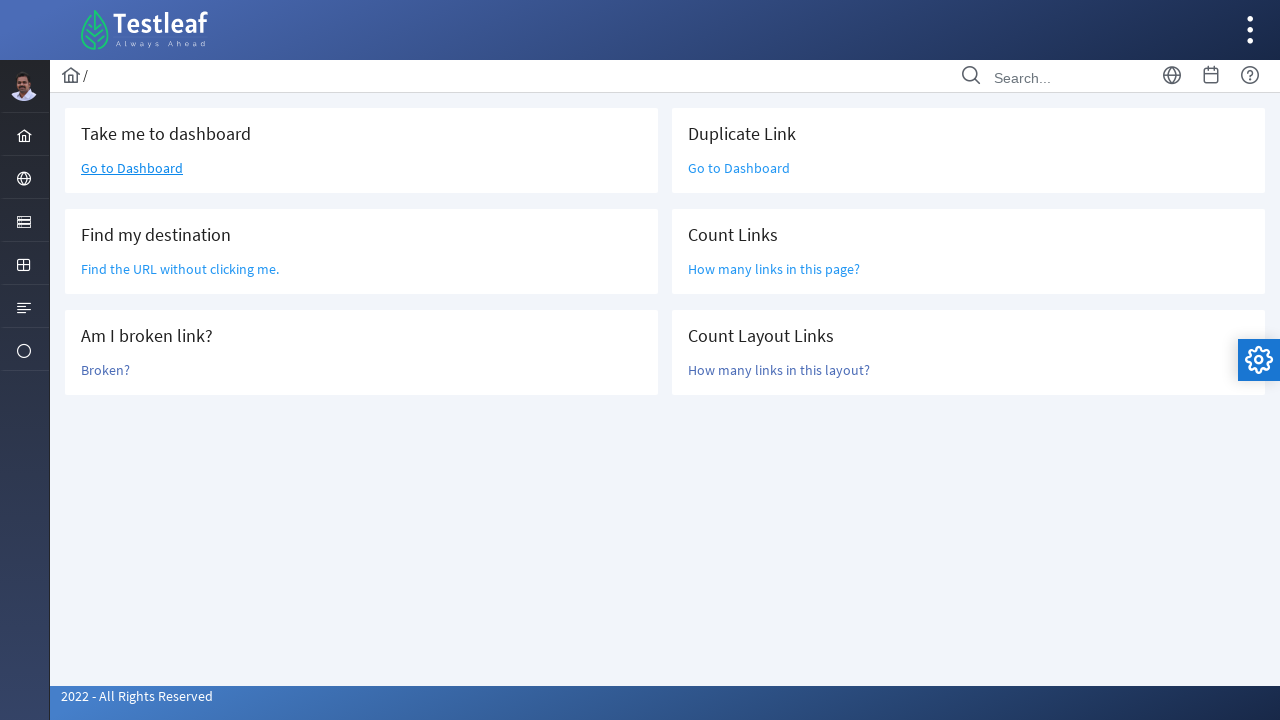

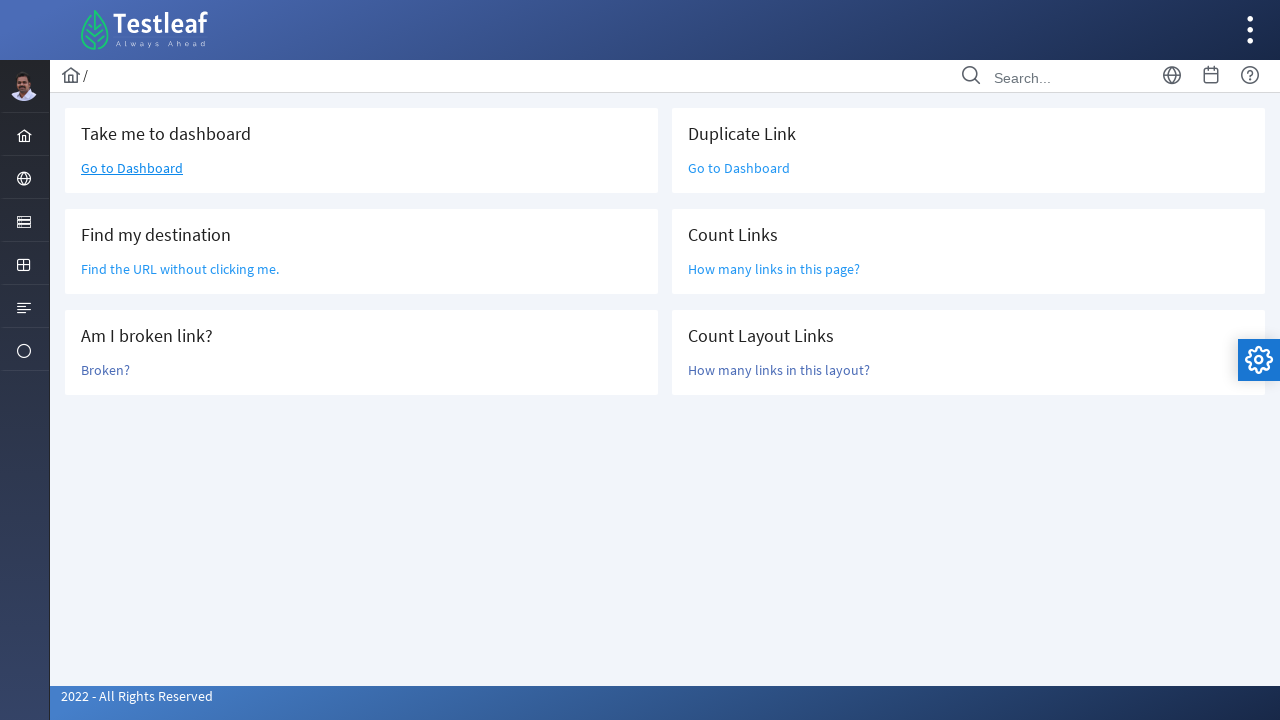